Navigates to the TCU (Brazilian Federal Court of Accounts) portal homepage and verifies the page loads by checking the page title.

Starting URL: https://portal.tcu.gov.br/inicio/

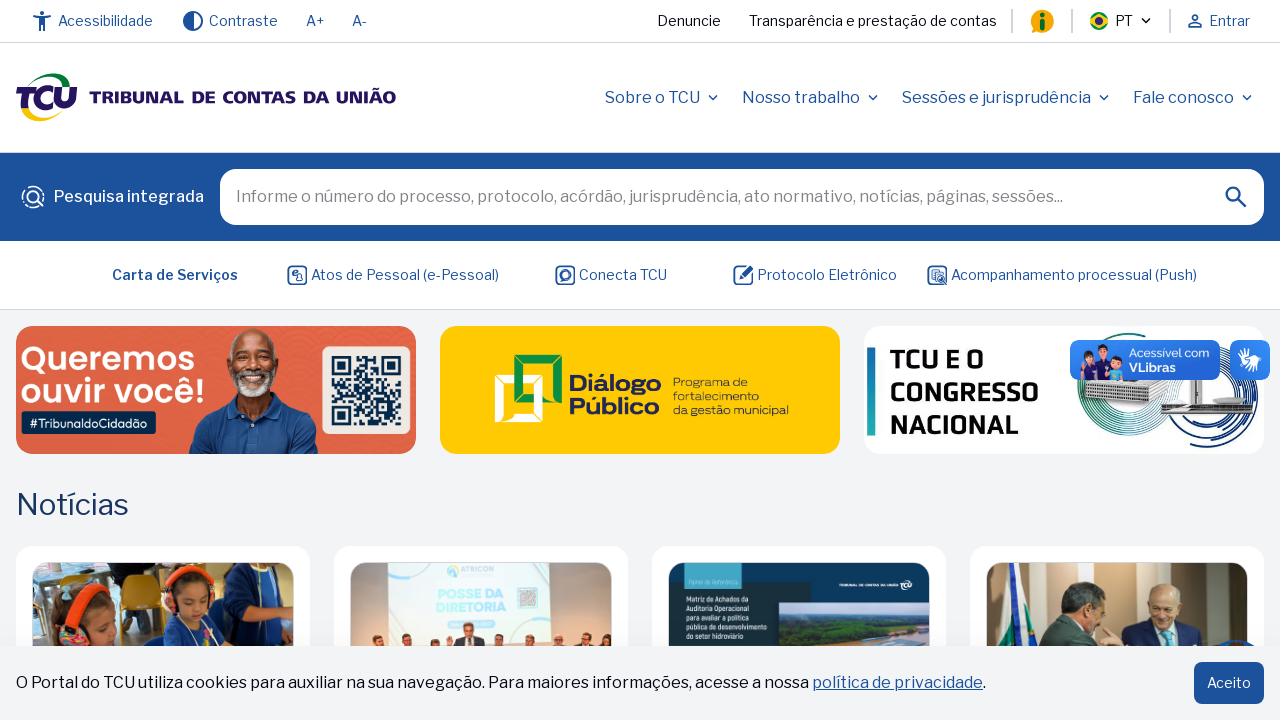

Navigated to TCU portal homepage
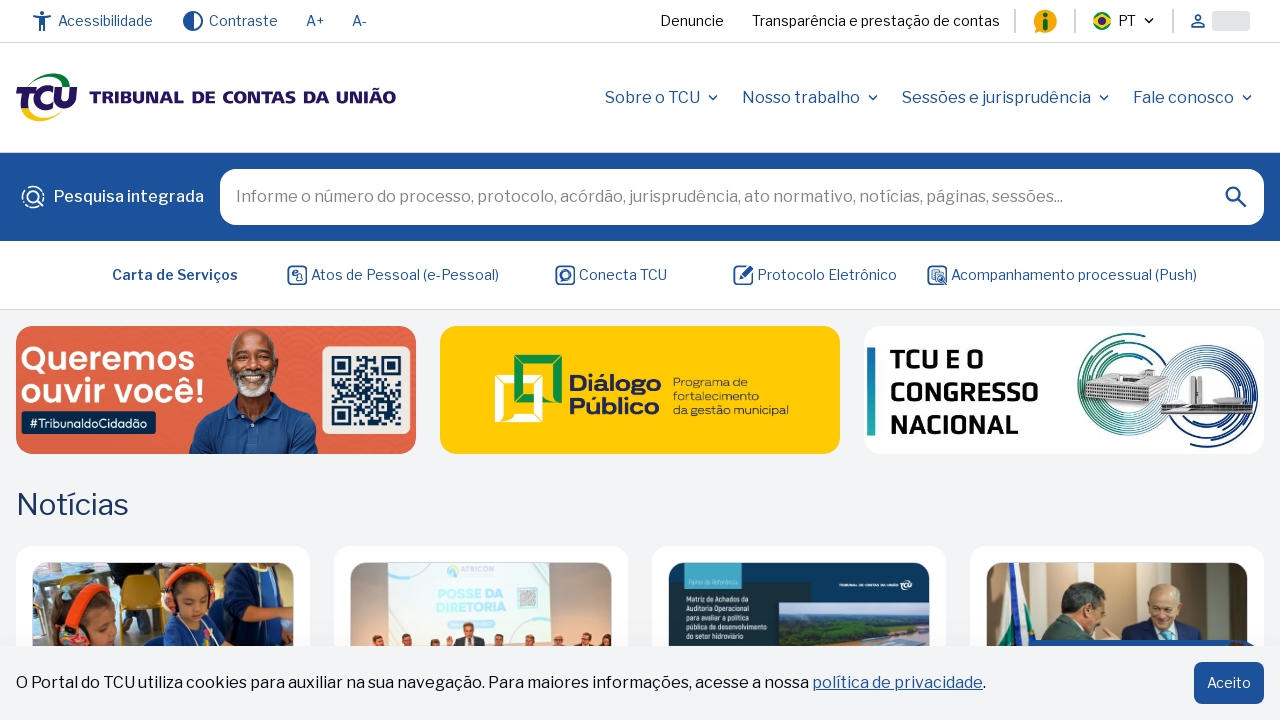

Page loaded and DOM content ready
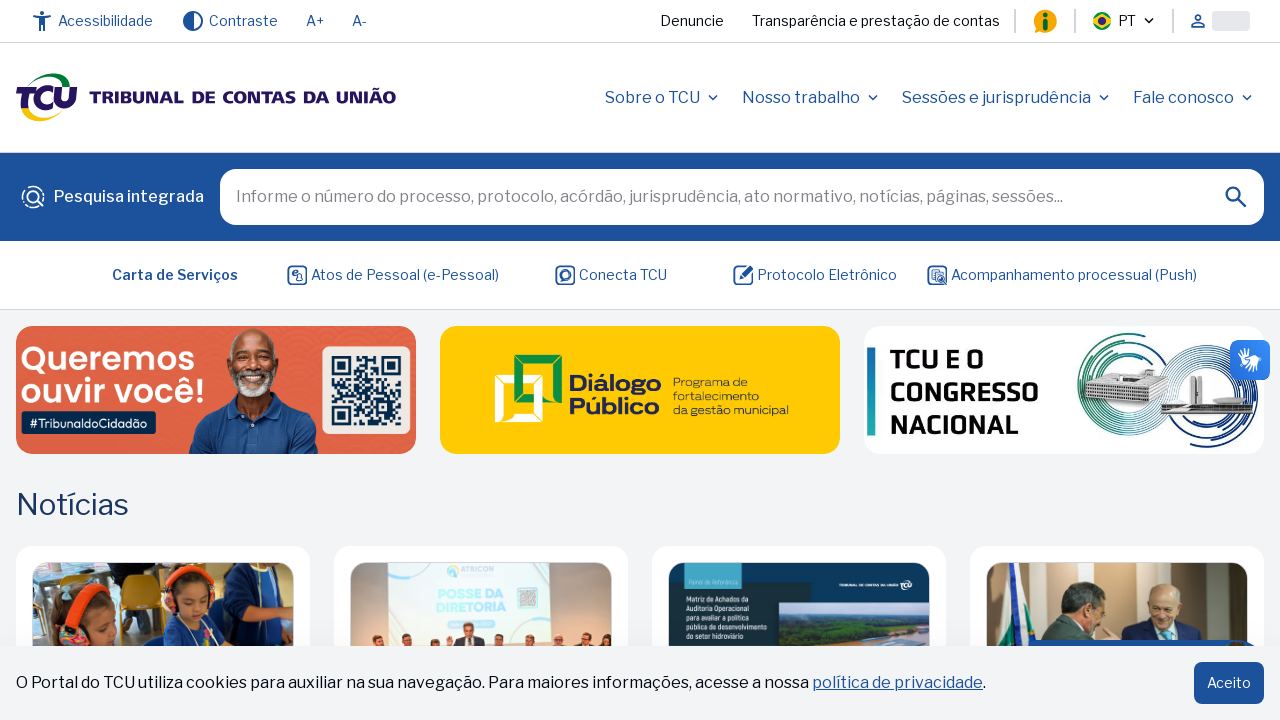

Retrieved page title: 'Cidadão | Portal TCU'
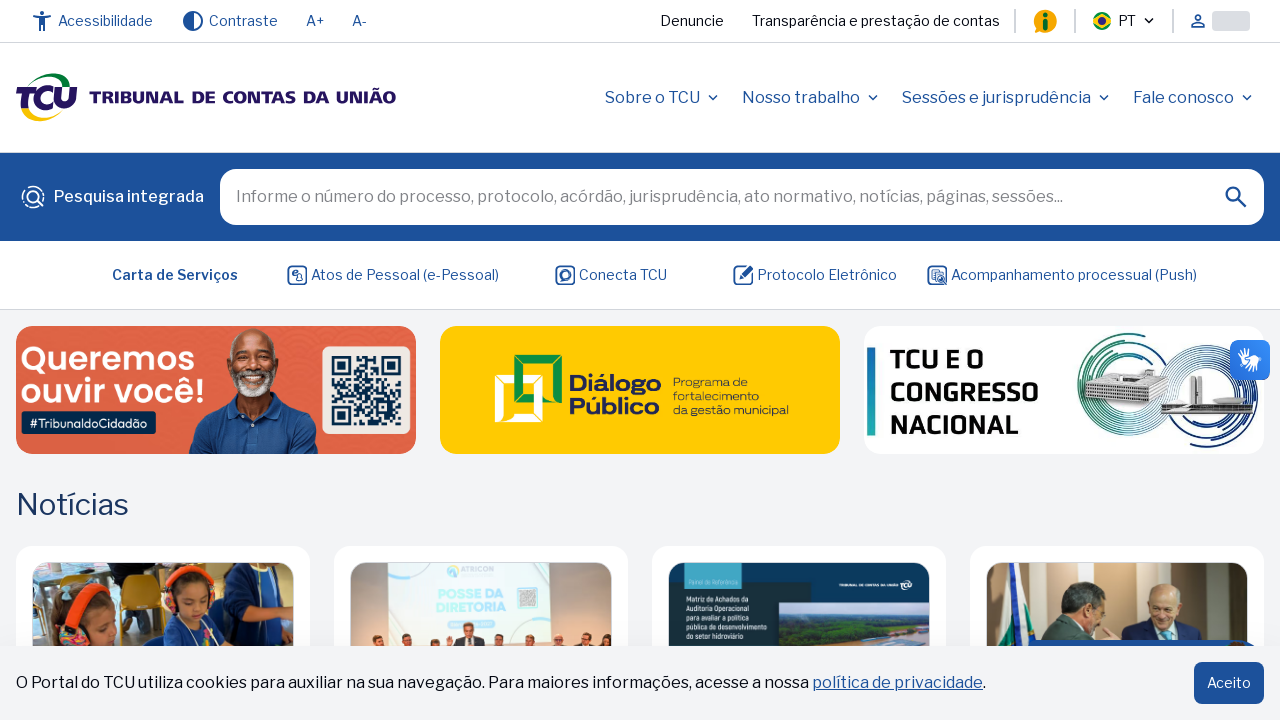

Verified page title contains 'TCU'
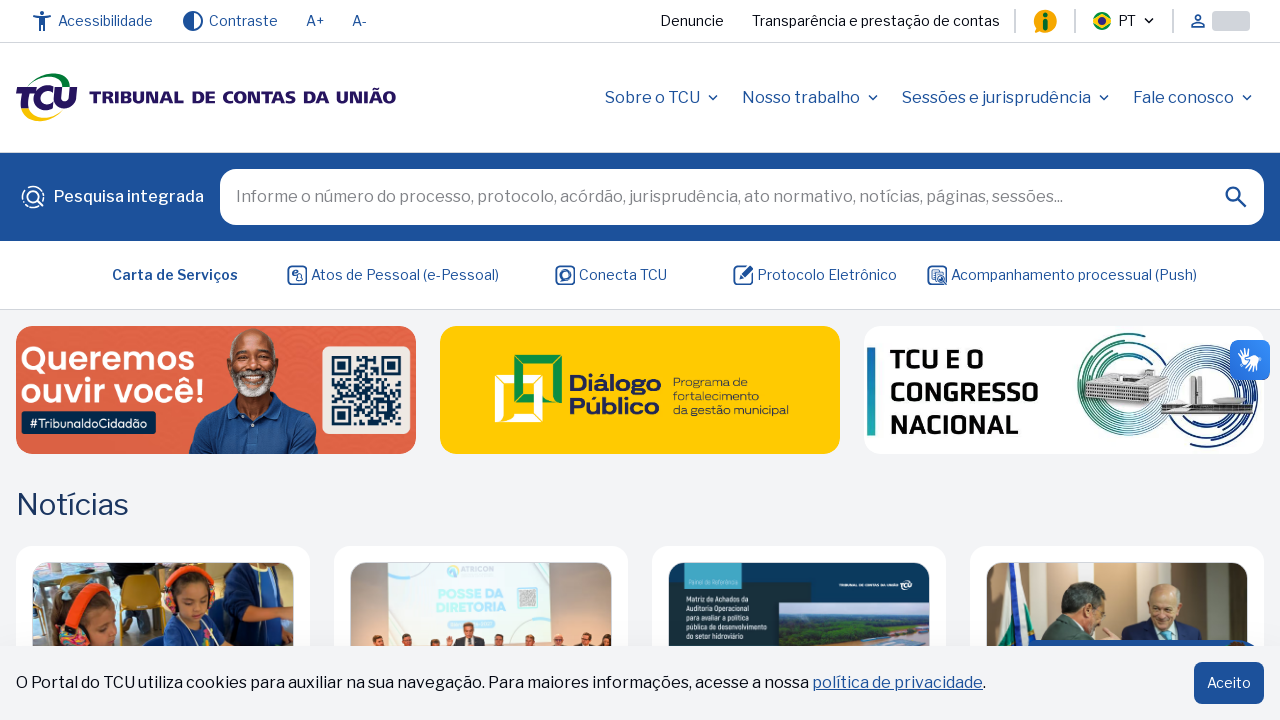

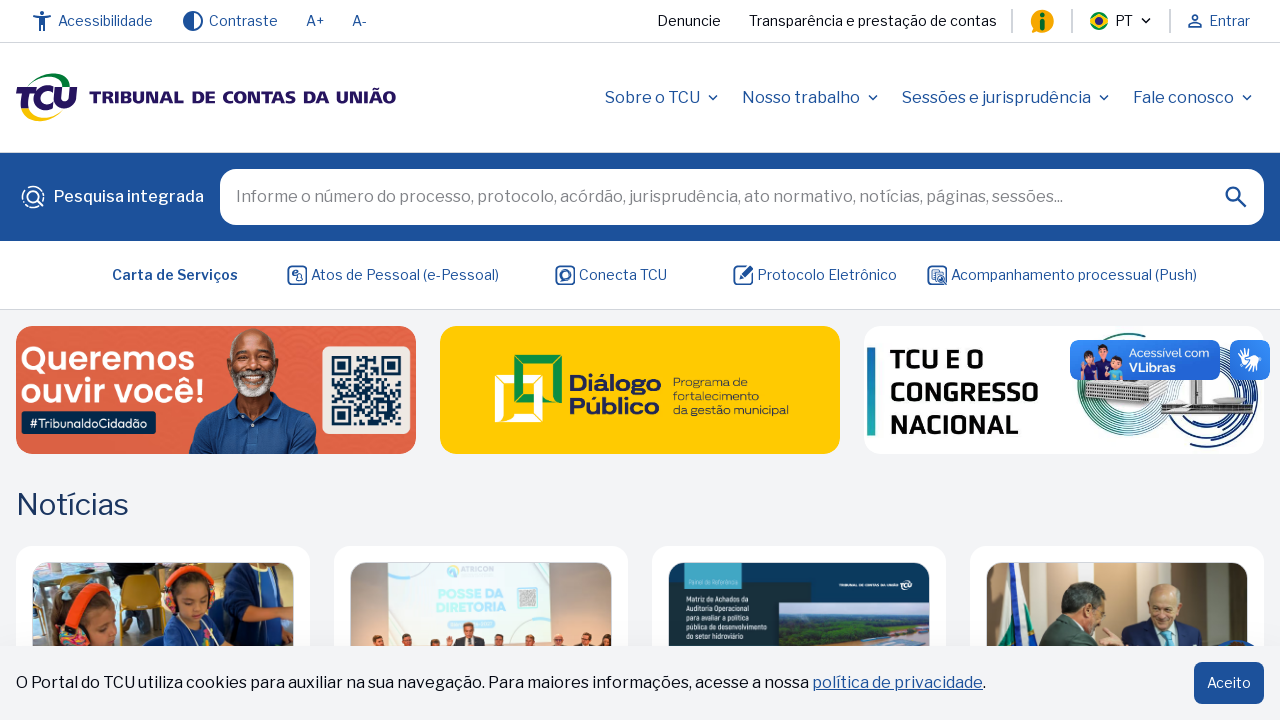